Tests dynamic loading functionality by clicking through links to a hidden element example, triggering the loading, and waiting for the result to appear

Starting URL: https://the-internet.herokuapp.com/

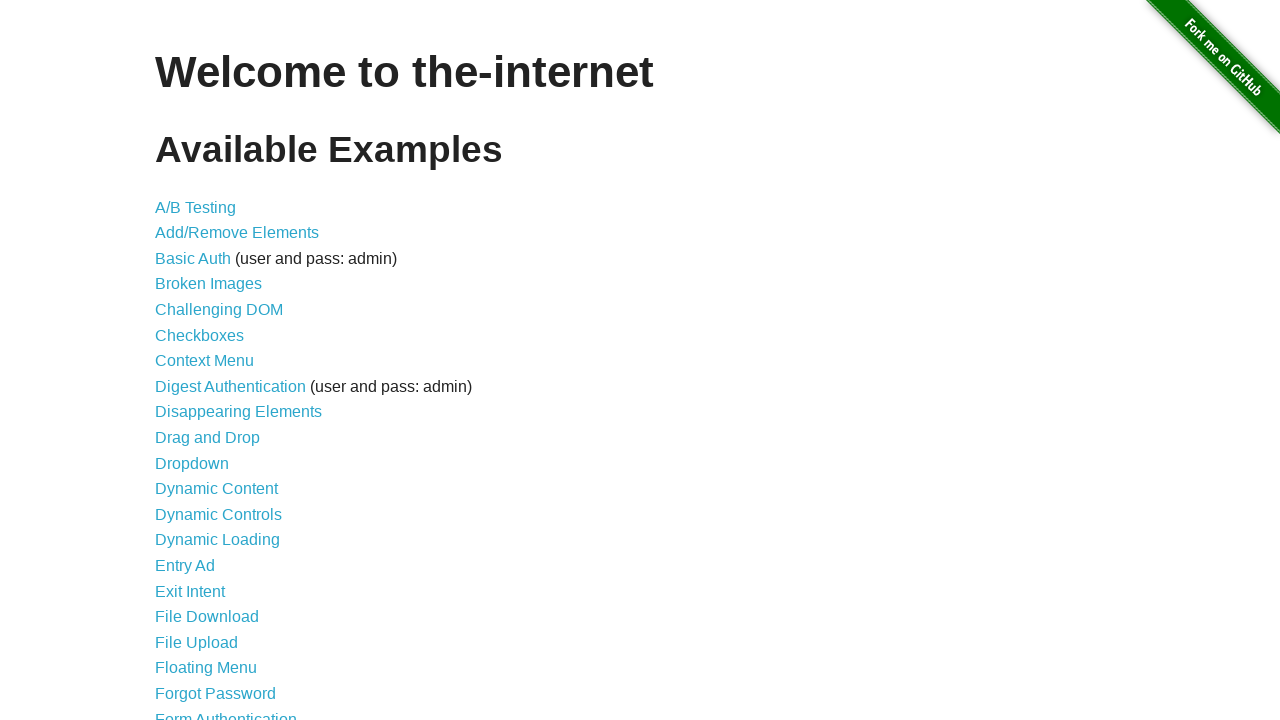

Clicked on Dynamic Loading link at (218, 540) on text='Dynamic Loading'
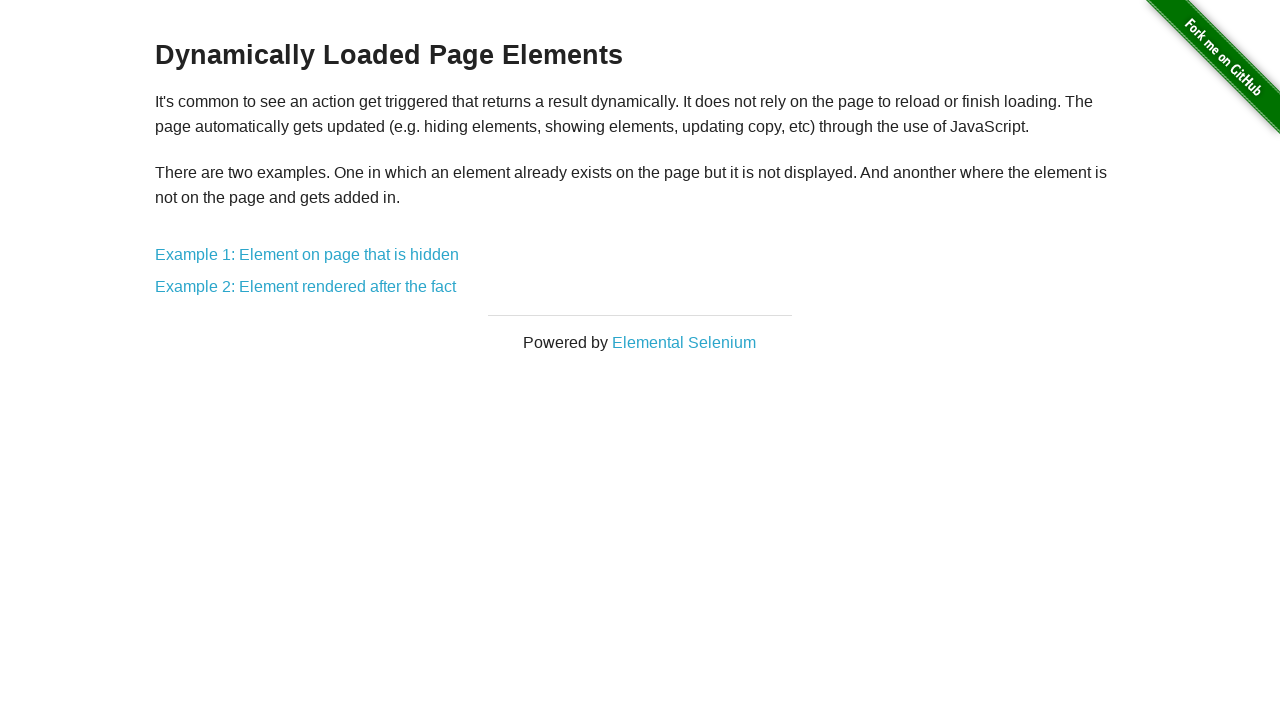

Clicked on Example 1: Element on page that is hidden link at (307, 255) on text='Example 1: Element on page that is hidden'
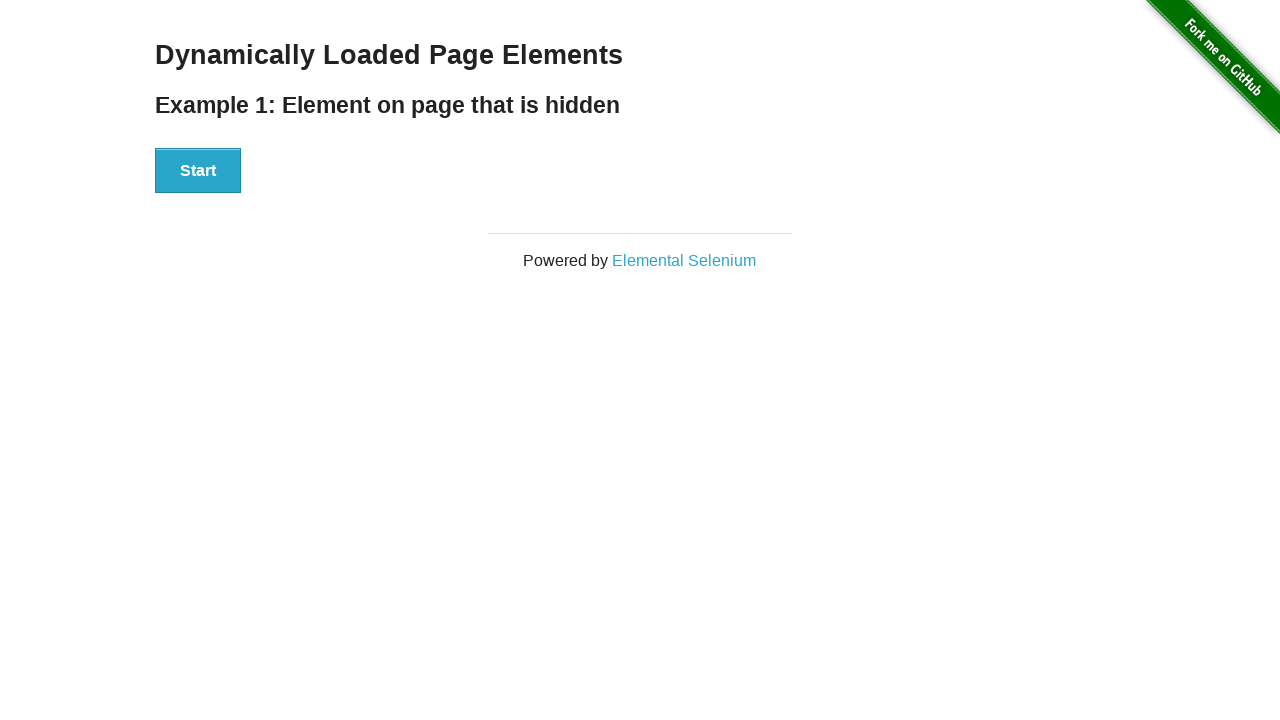

Clicked the Start button to trigger dynamic loading at (198, 171) on #start button
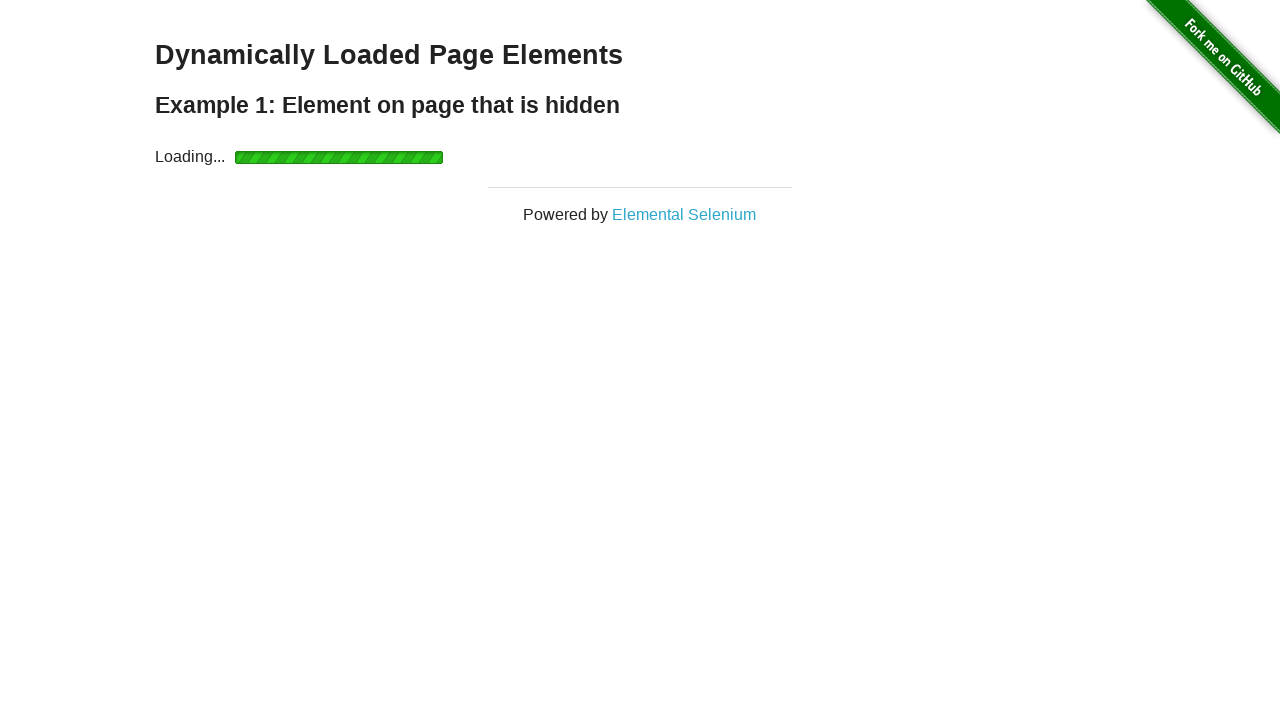

Dynamic loading completed and result element appeared
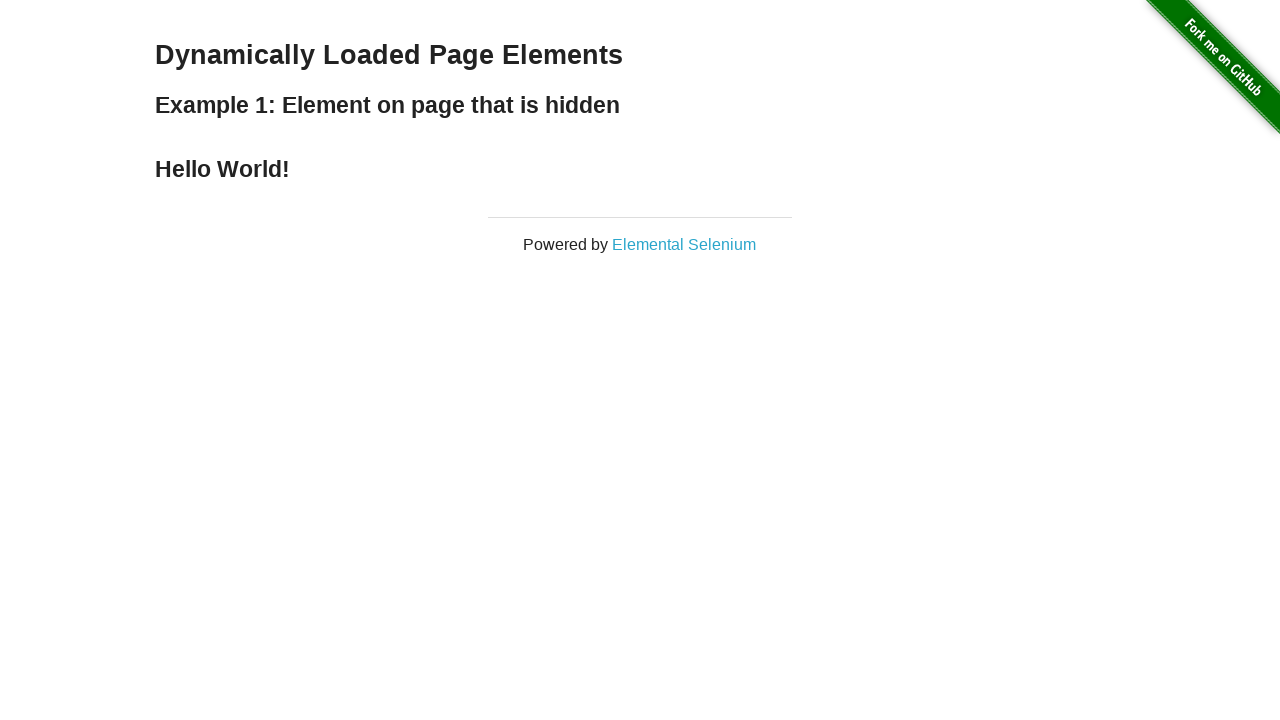

Retrieved result text: Hello World!
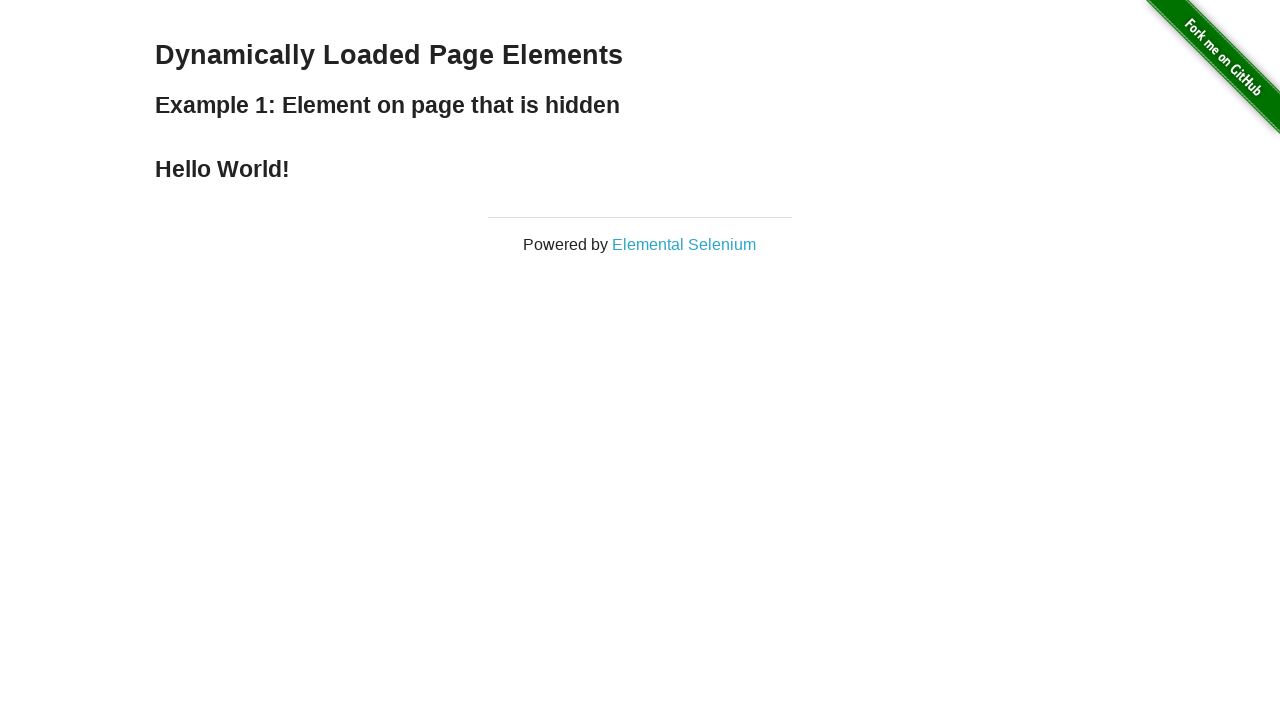

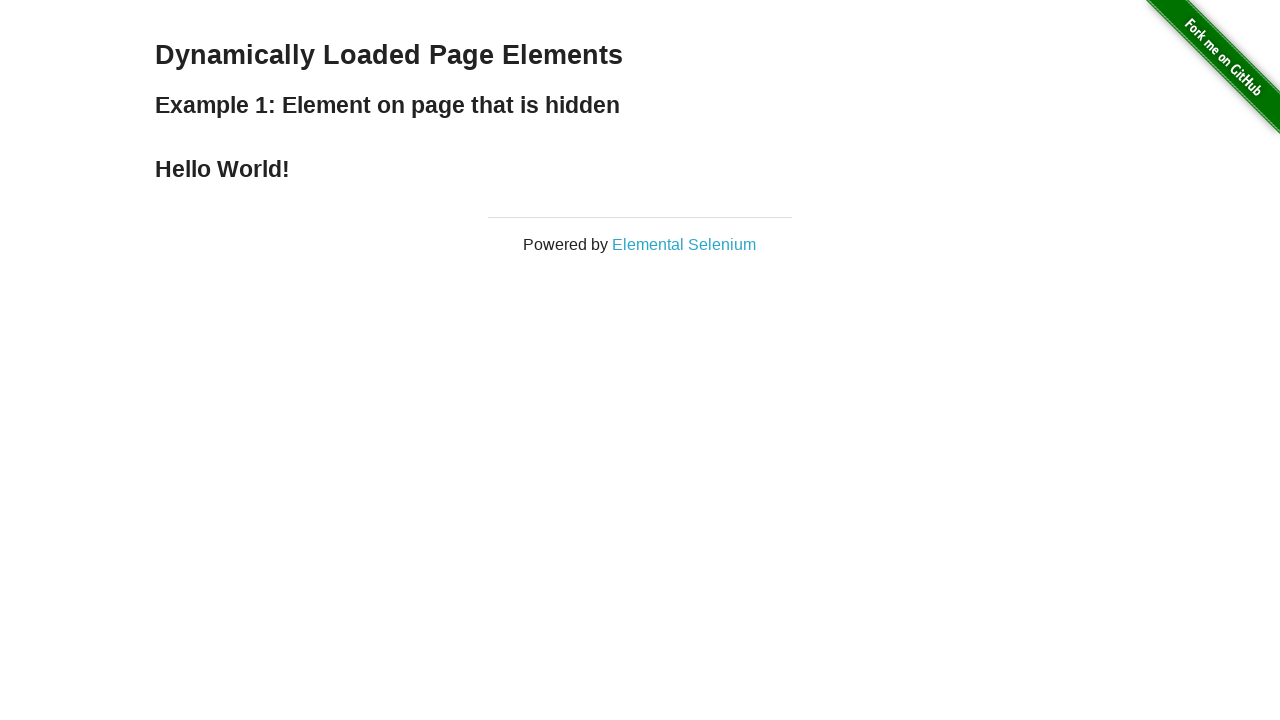